Tests that Clear completed button is hidden when there are no completed items

Starting URL: https://demo.playwright.dev/todomvc

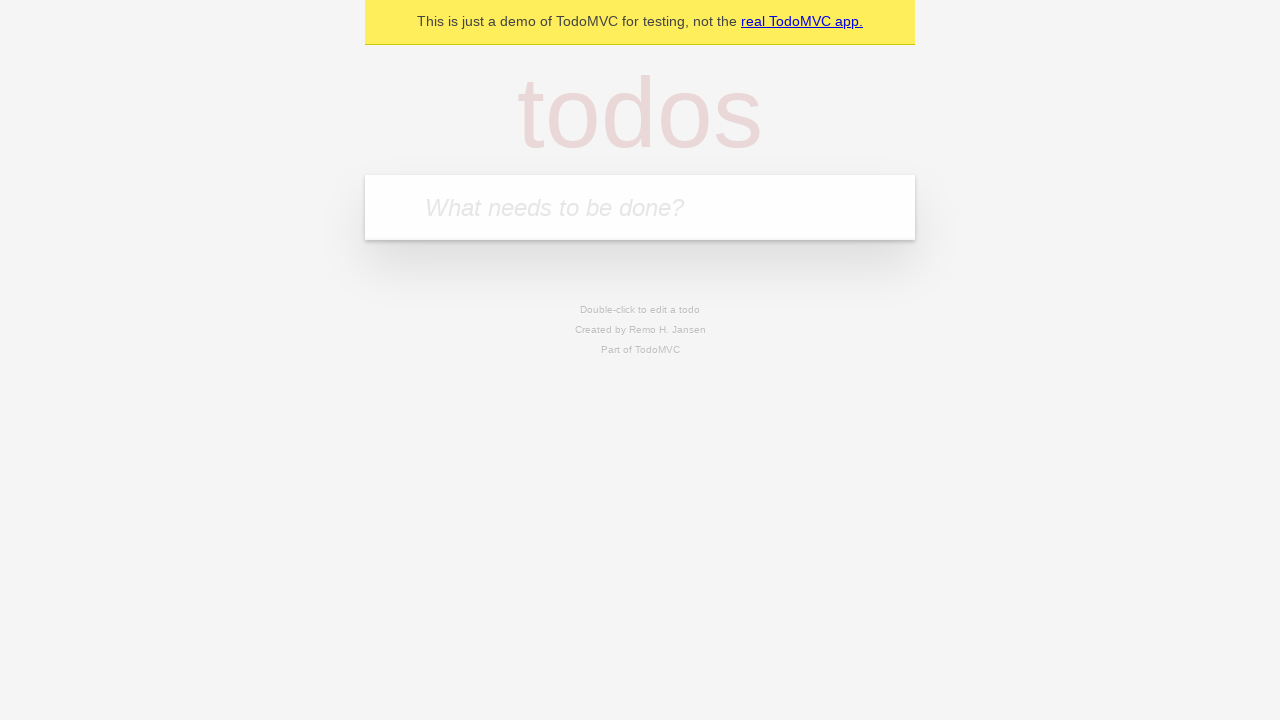

Filled new todo input with 'buy some cheese' on internal:attr=[placeholder="What needs to be done?"i]
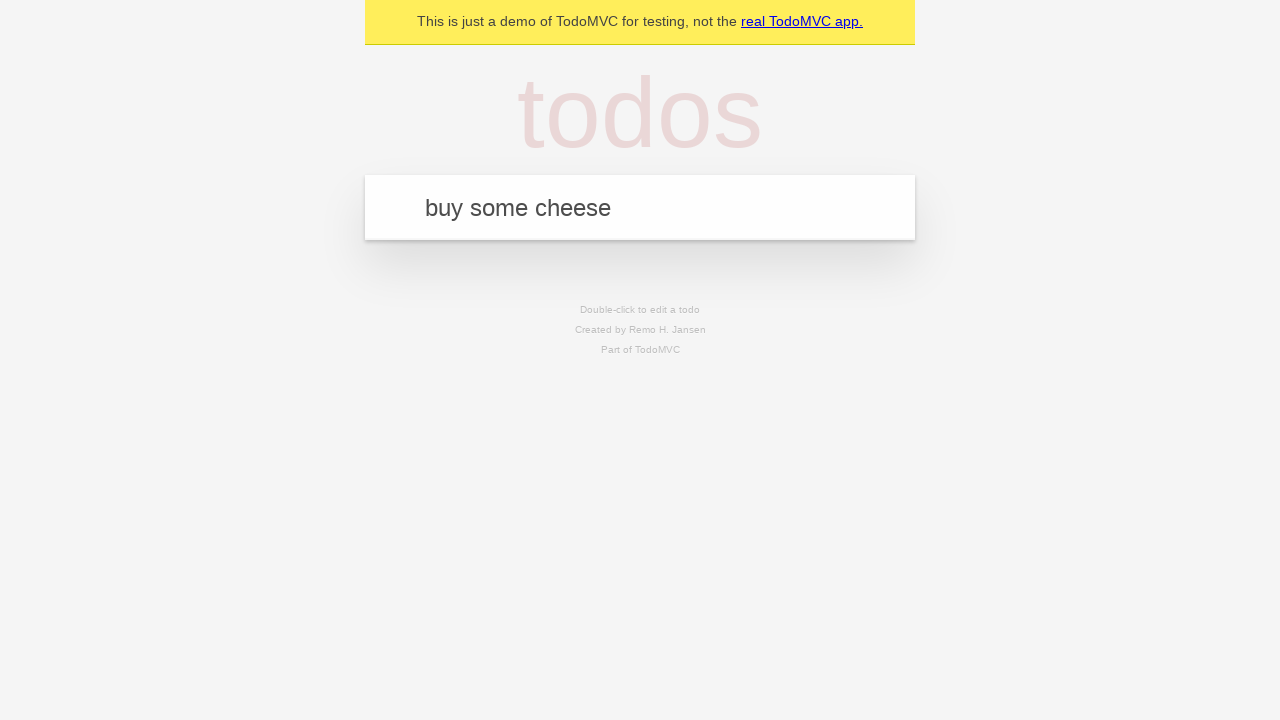

Pressed Enter to create todo 'buy some cheese' on internal:attr=[placeholder="What needs to be done?"i]
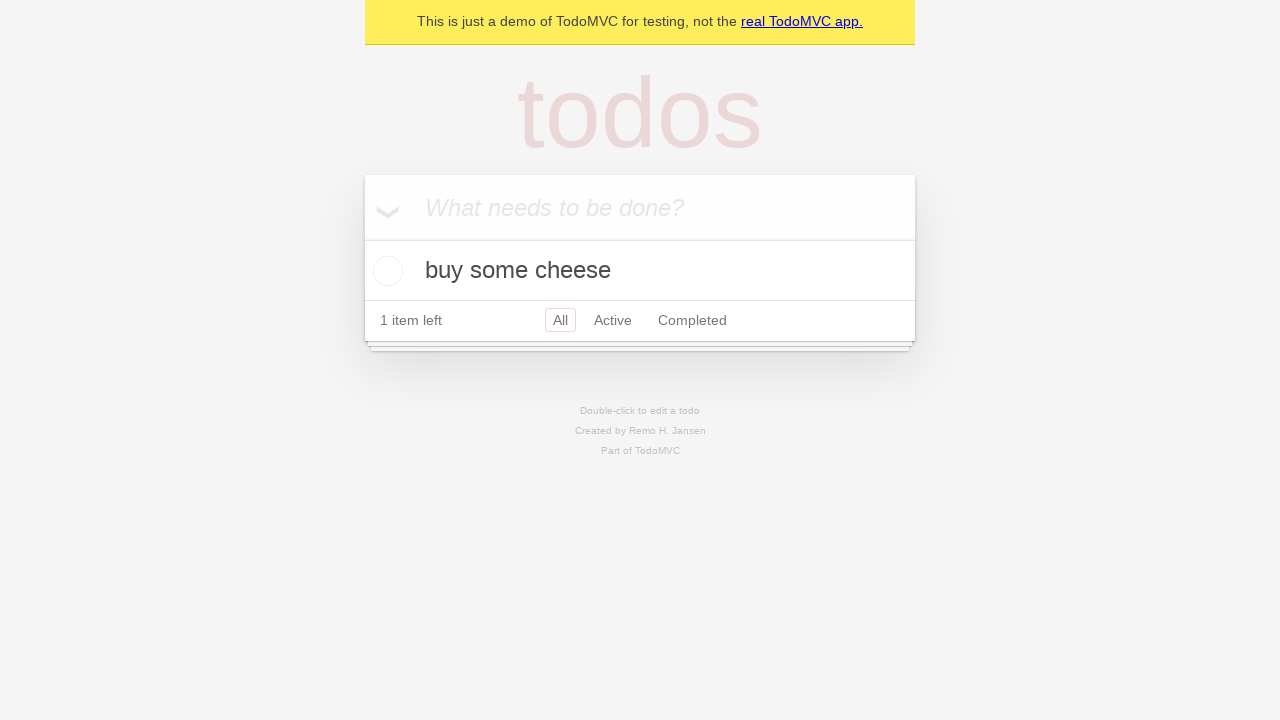

Filled new todo input with 'feed the cat' on internal:attr=[placeholder="What needs to be done?"i]
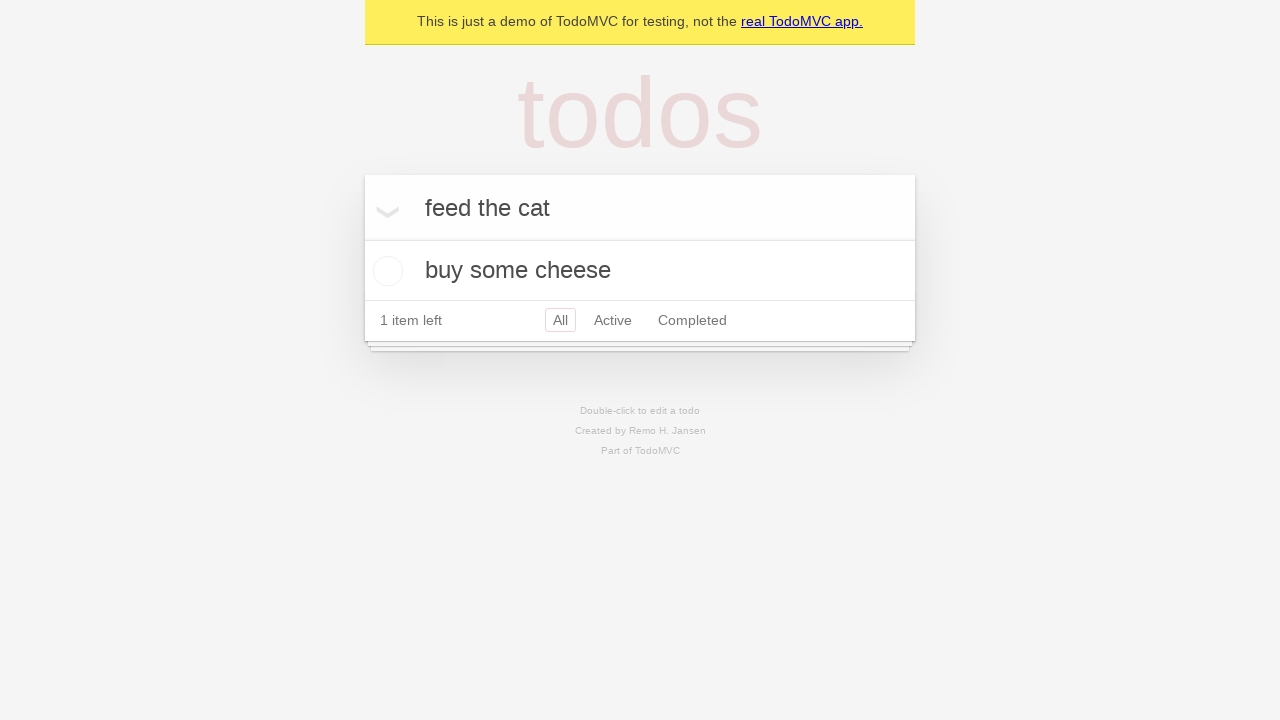

Pressed Enter to create todo 'feed the cat' on internal:attr=[placeholder="What needs to be done?"i]
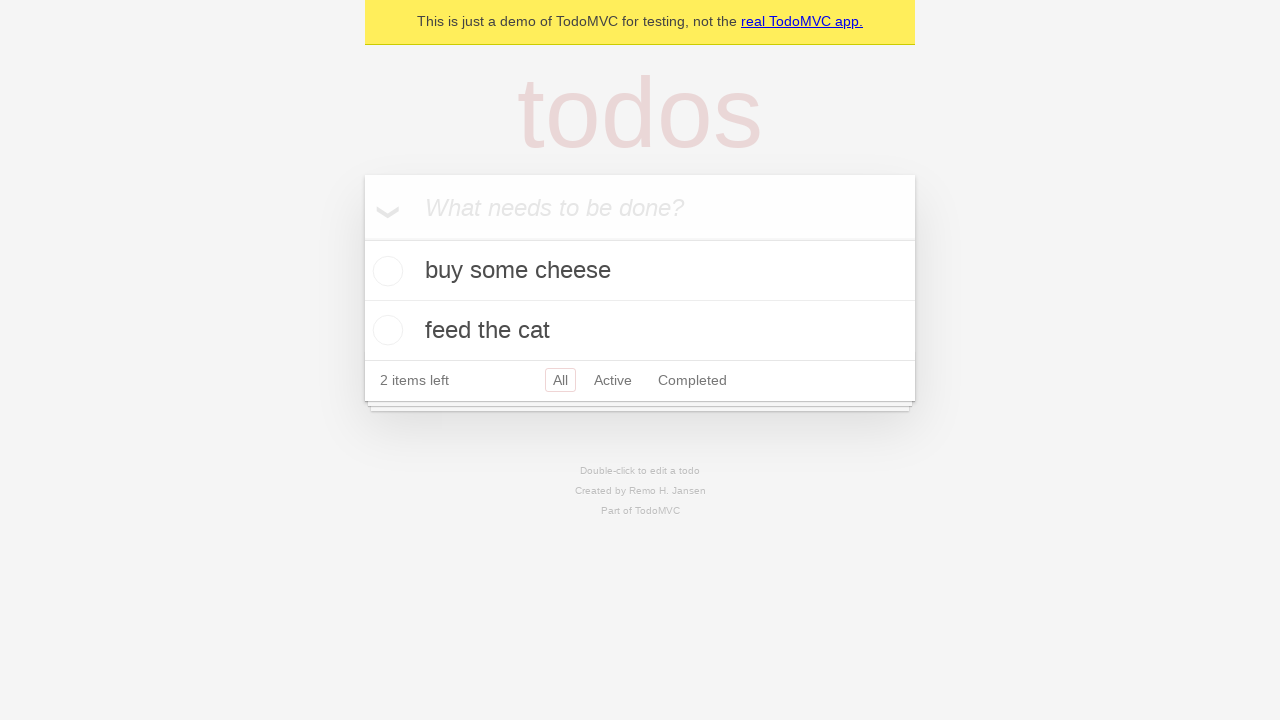

Filled new todo input with 'book a doctors appointment' on internal:attr=[placeholder="What needs to be done?"i]
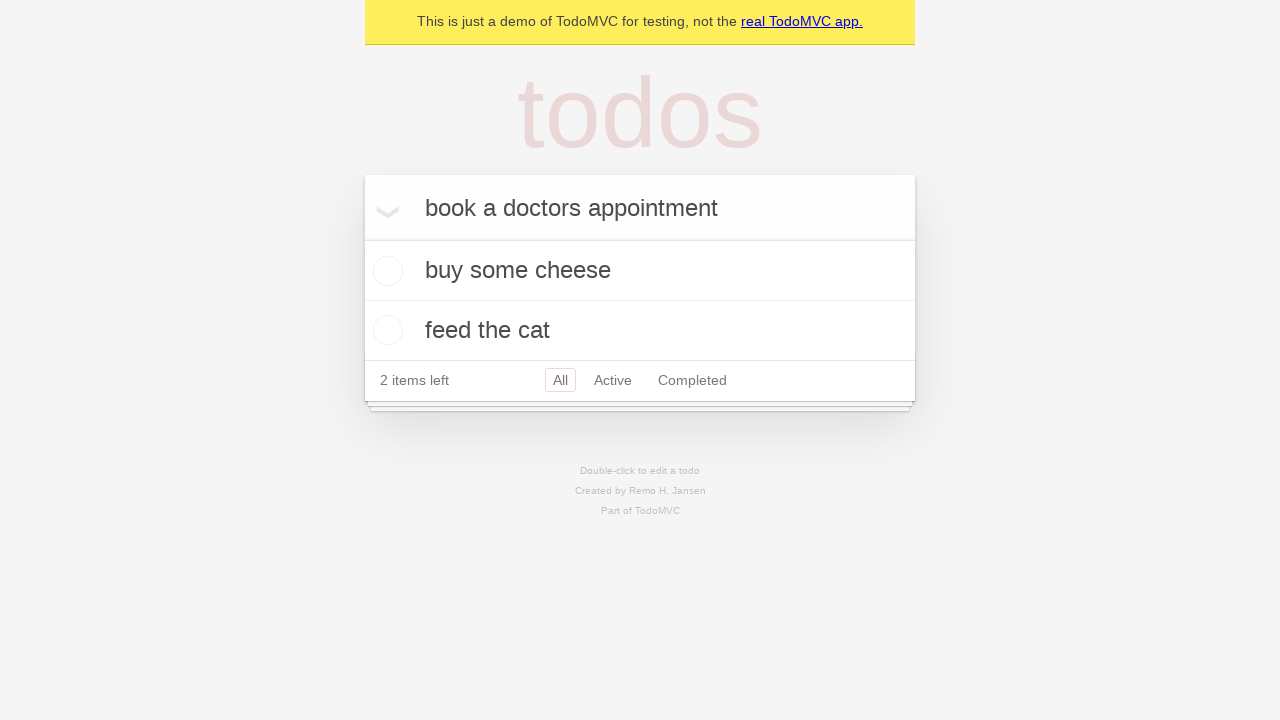

Pressed Enter to create todo 'book a doctors appointment' on internal:attr=[placeholder="What needs to be done?"i]
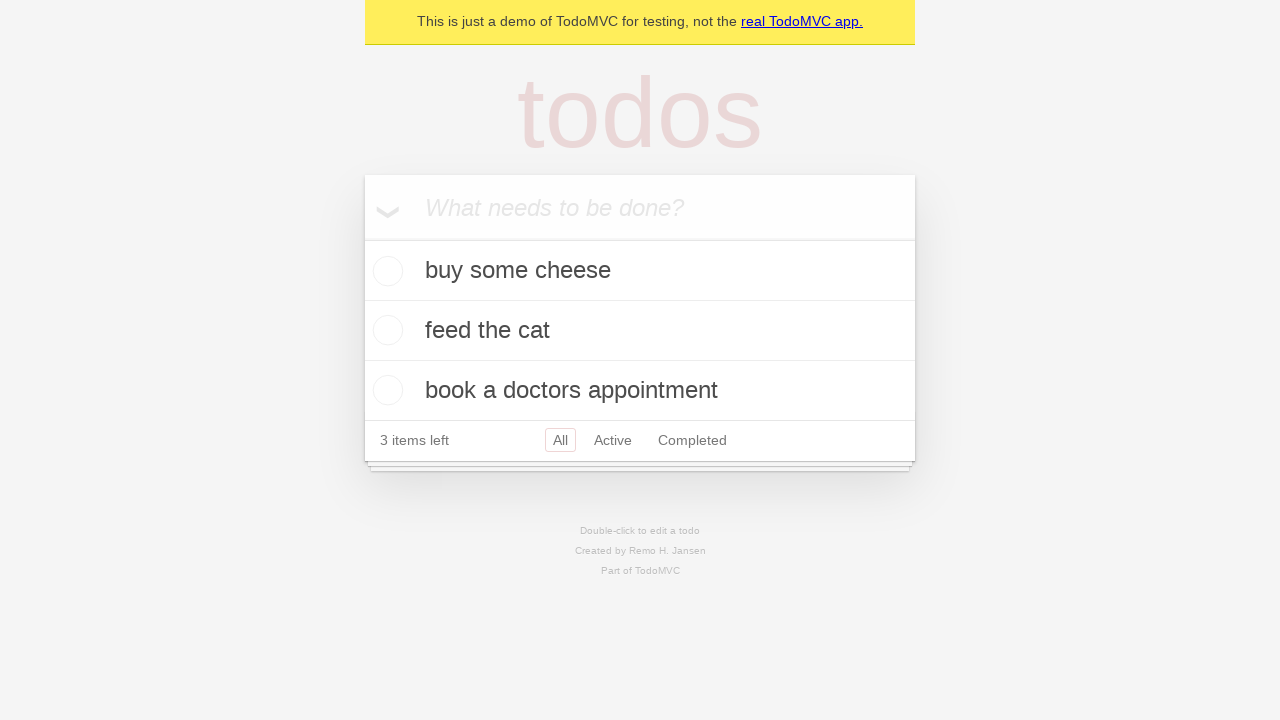

Waited for todo items to load
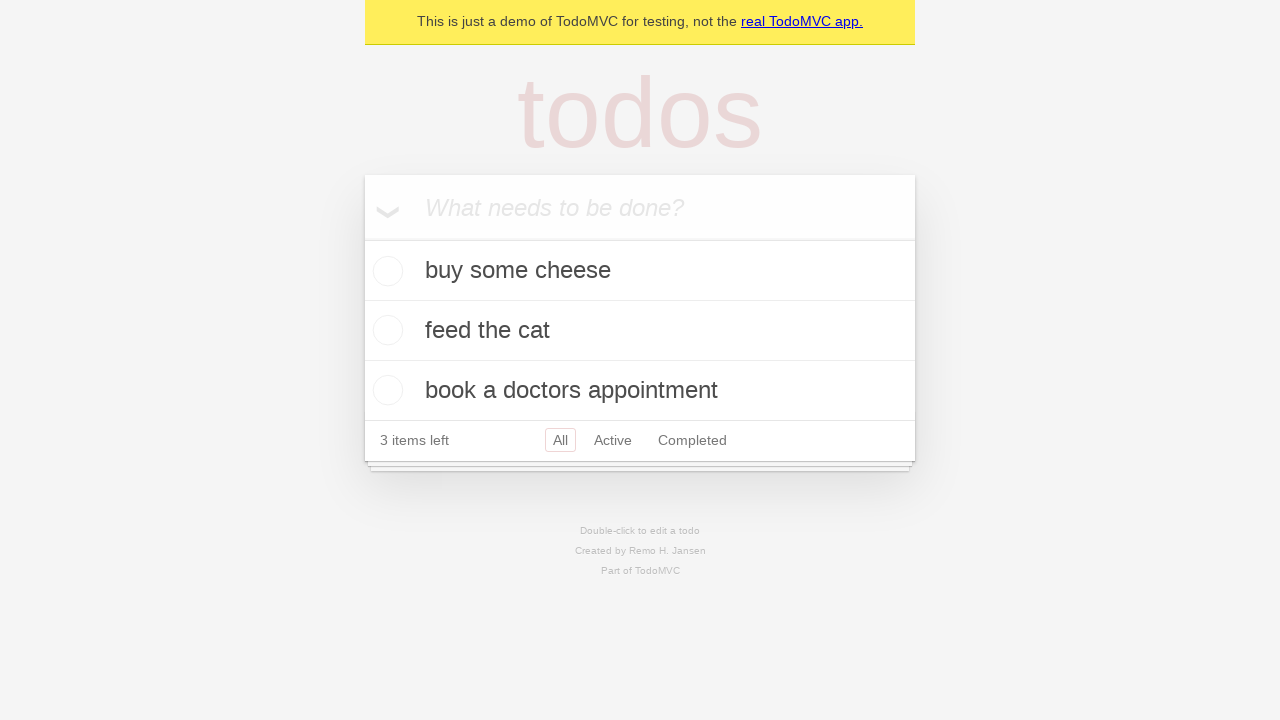

Checked the first todo item as completed at (385, 271) on .todo-list li .toggle >> nth=0
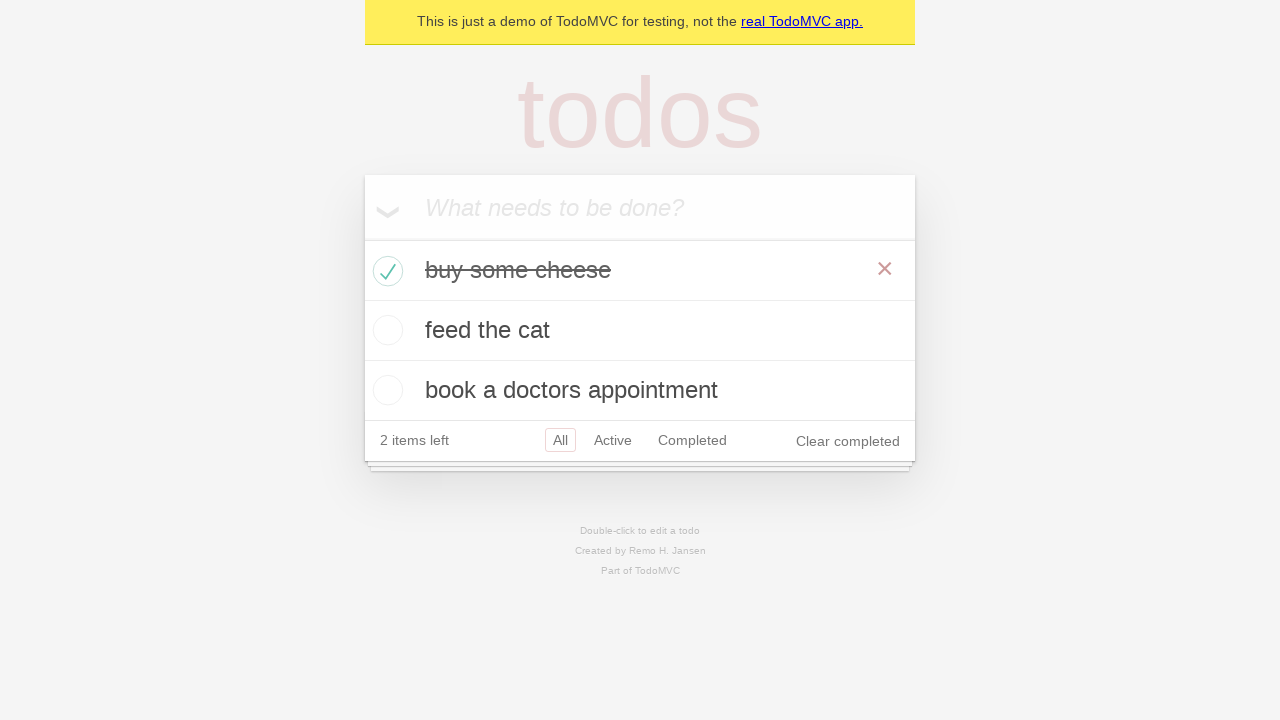

Clicked Clear completed button at (848, 441) on internal:role=button[name="Clear completed"i]
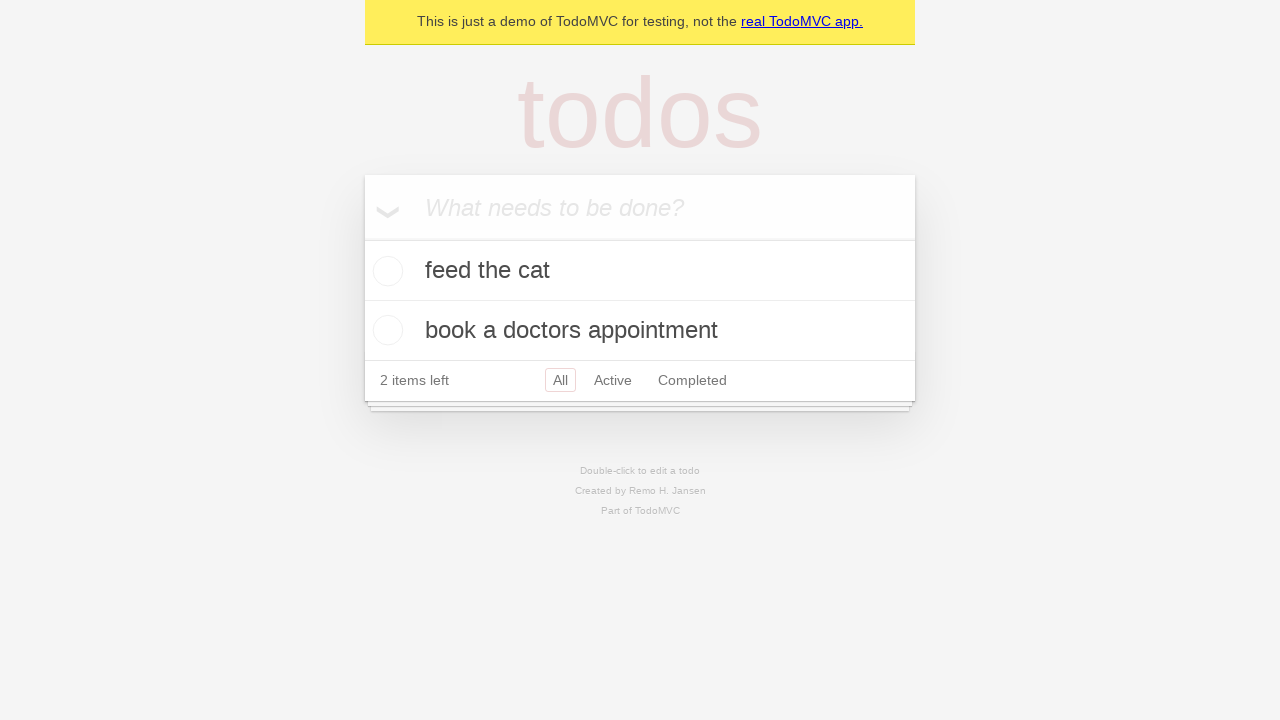

Waited for Clear completed button to be hidden
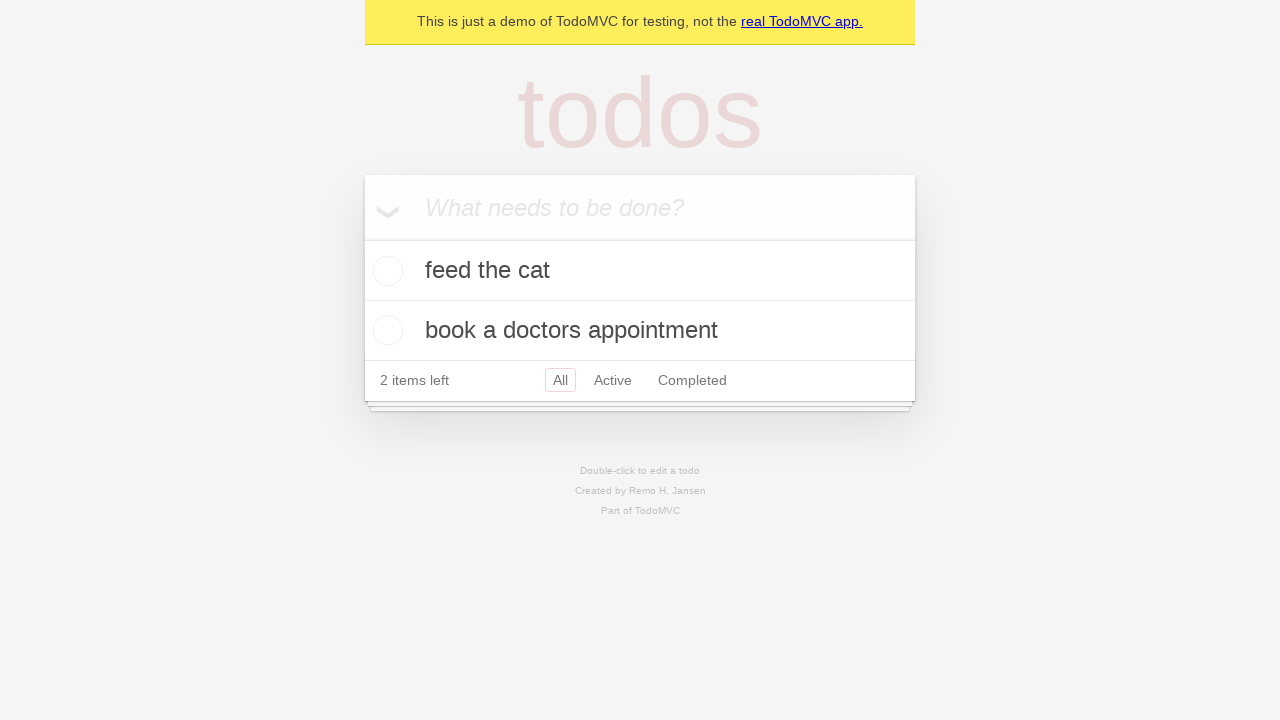

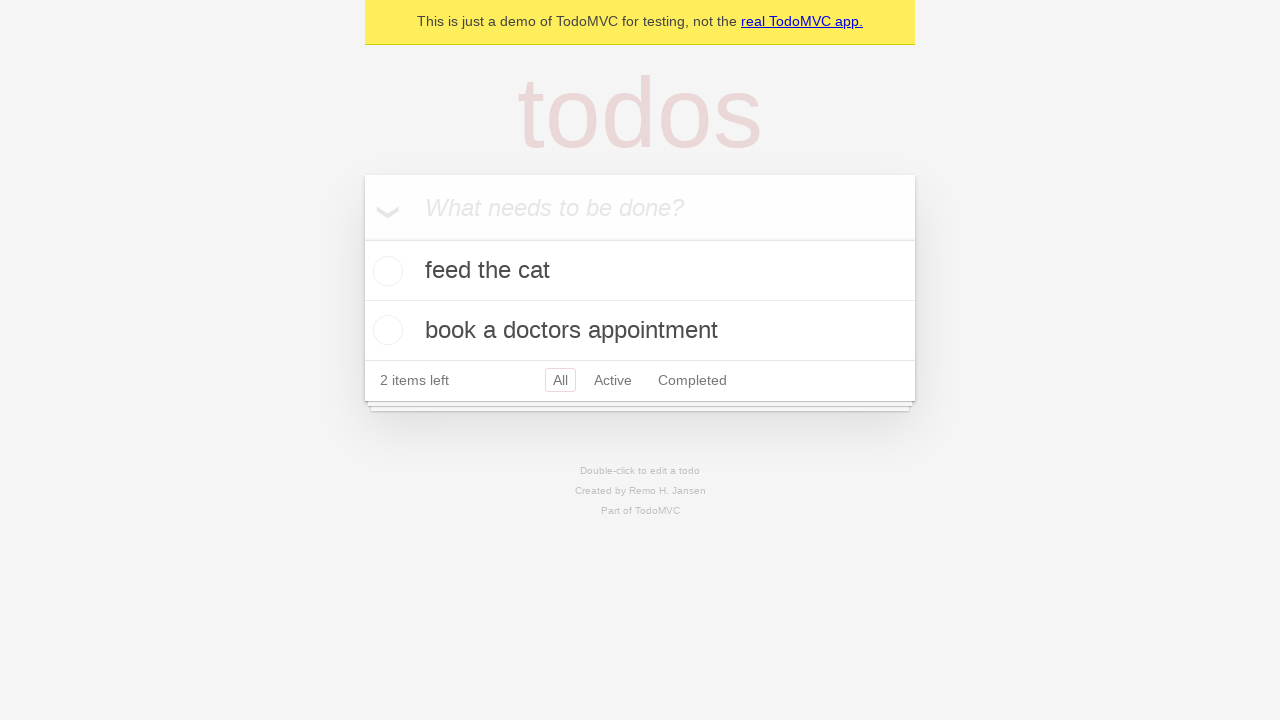